Tests various alert handling scenarios including simple alerts, confirm dialogs, sweet alerts, prompt dialogs, and modal interactions on a demo page

Starting URL: https://www.leafground.com/alert.xhtml

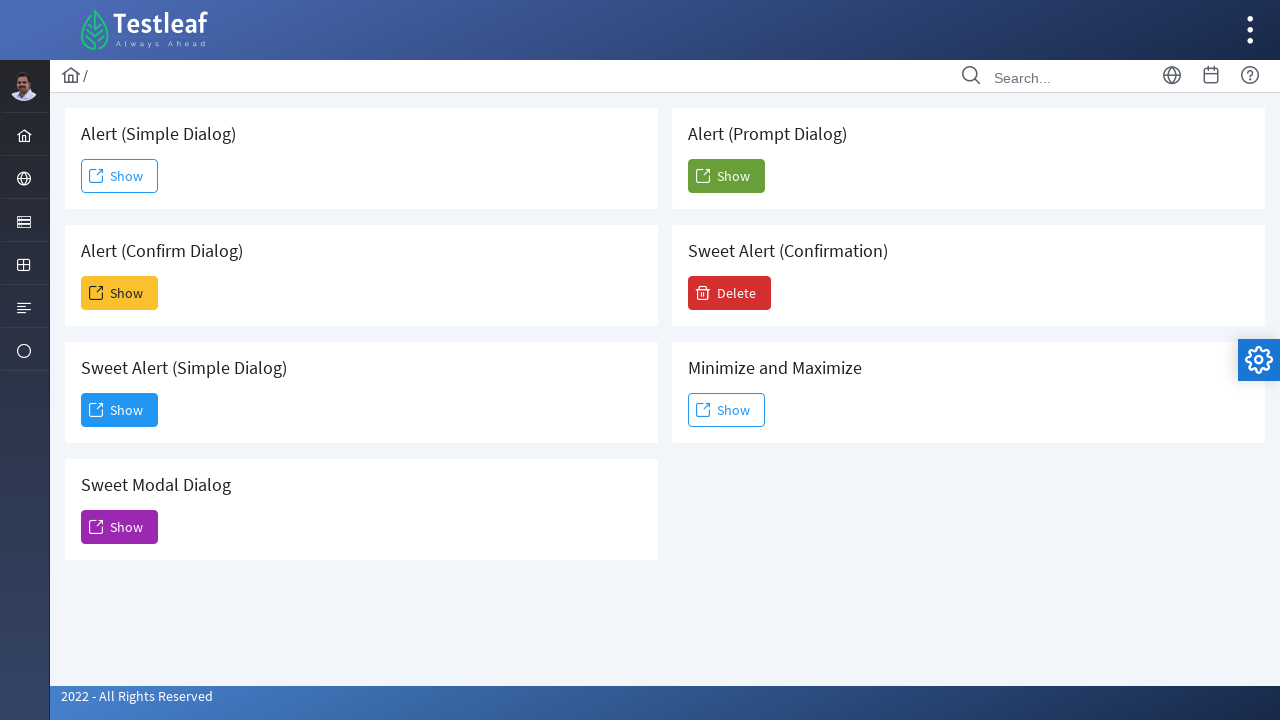

Clicked Show button for simple alert at (120, 176) on xpath=//span[text()='Show']
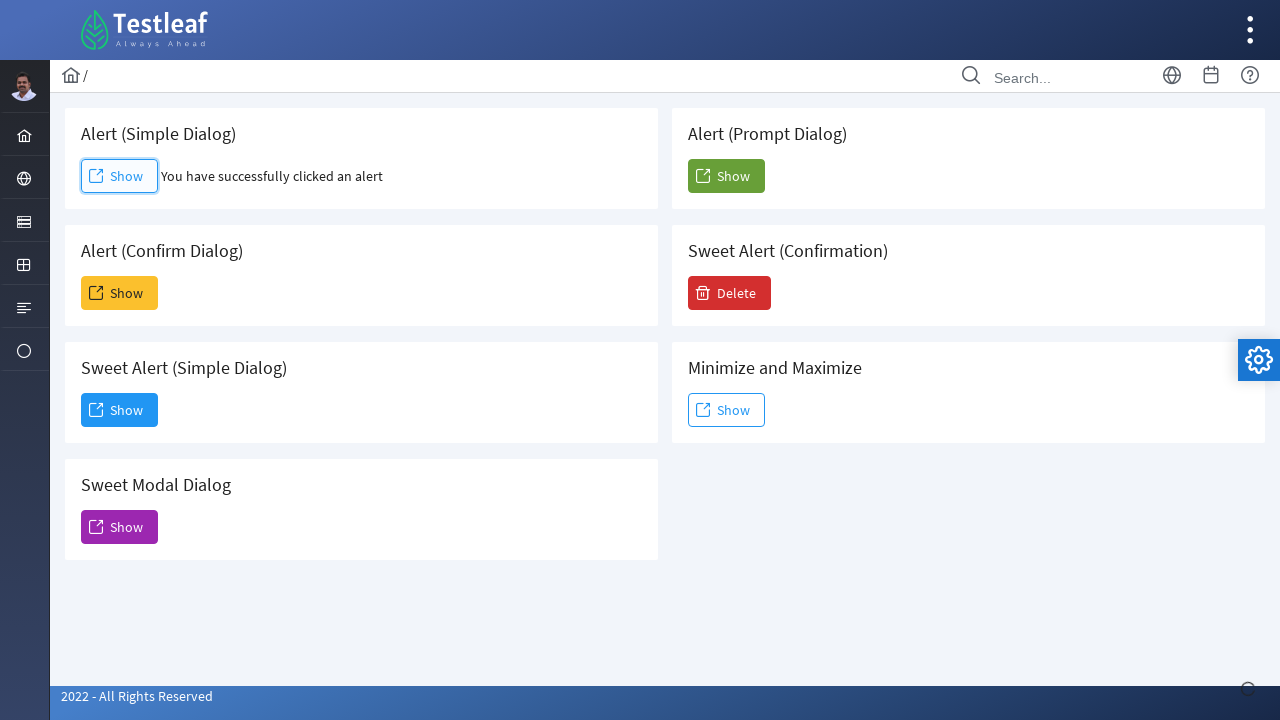

Set up dialog handler to accept alert
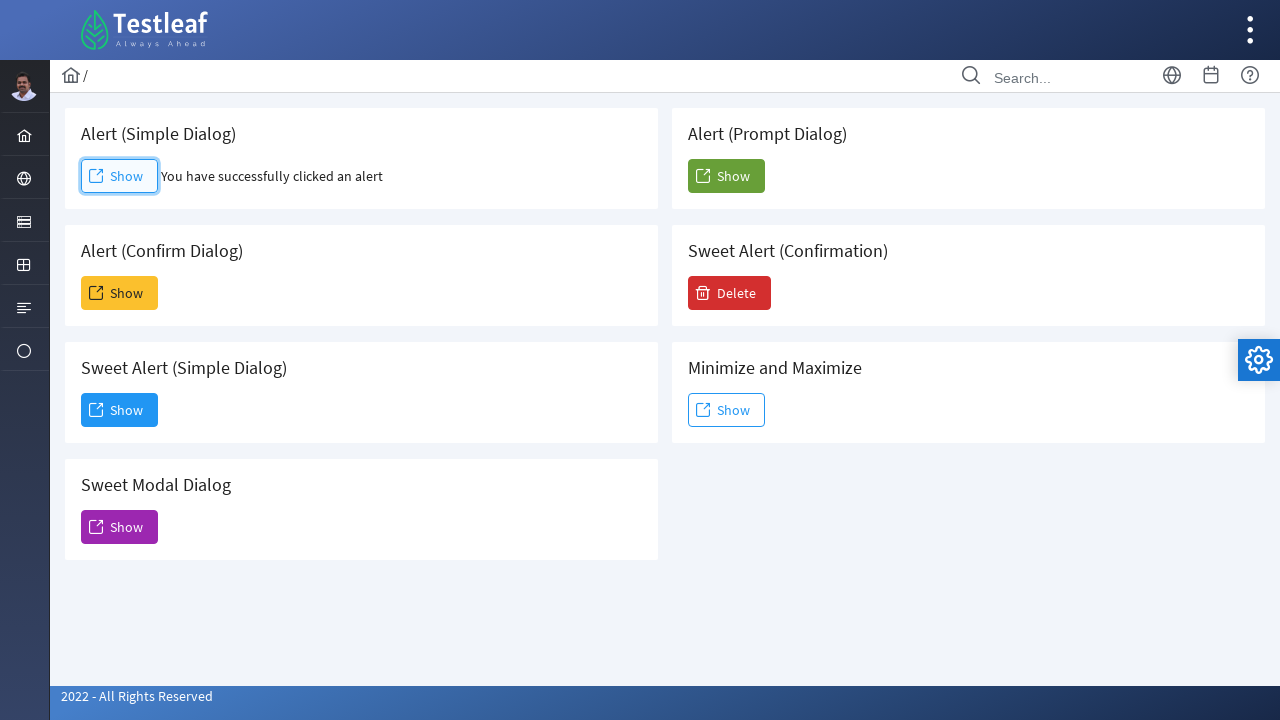

Retrieved simple alert result text
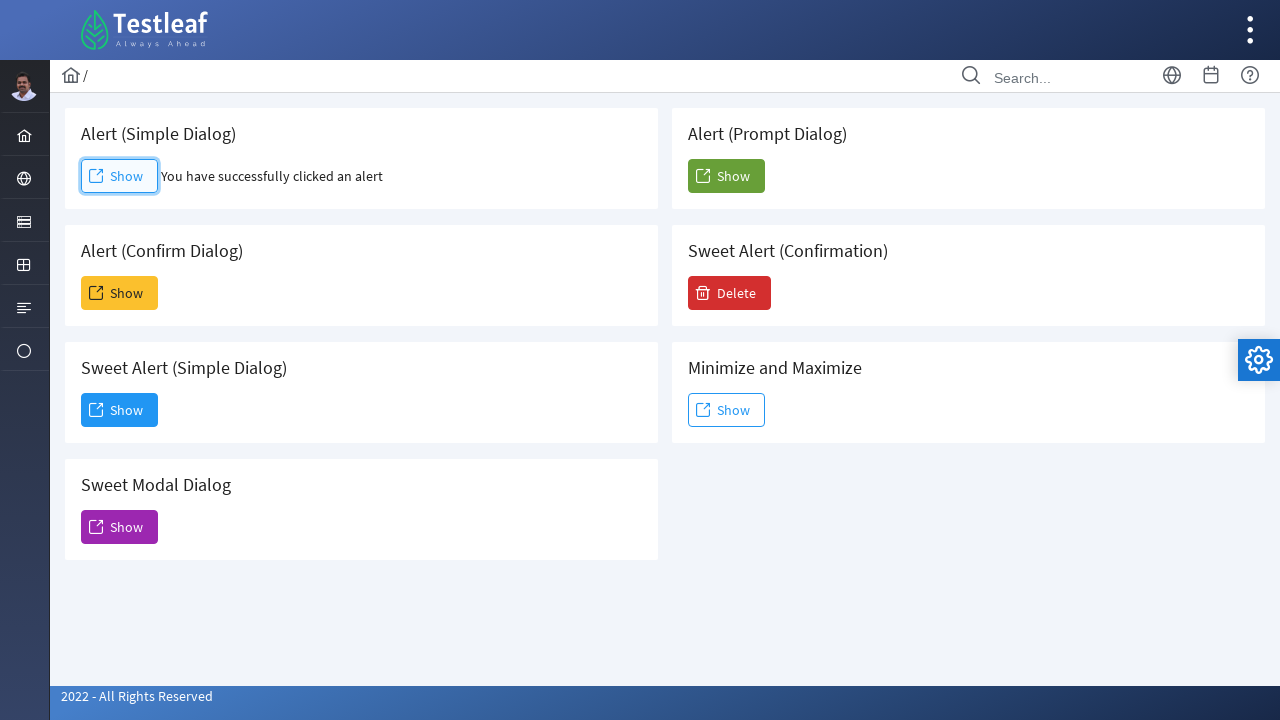

Clicked Show button for confirm dialog at (120, 293) on xpath=(//span[text()='Show'])[2]
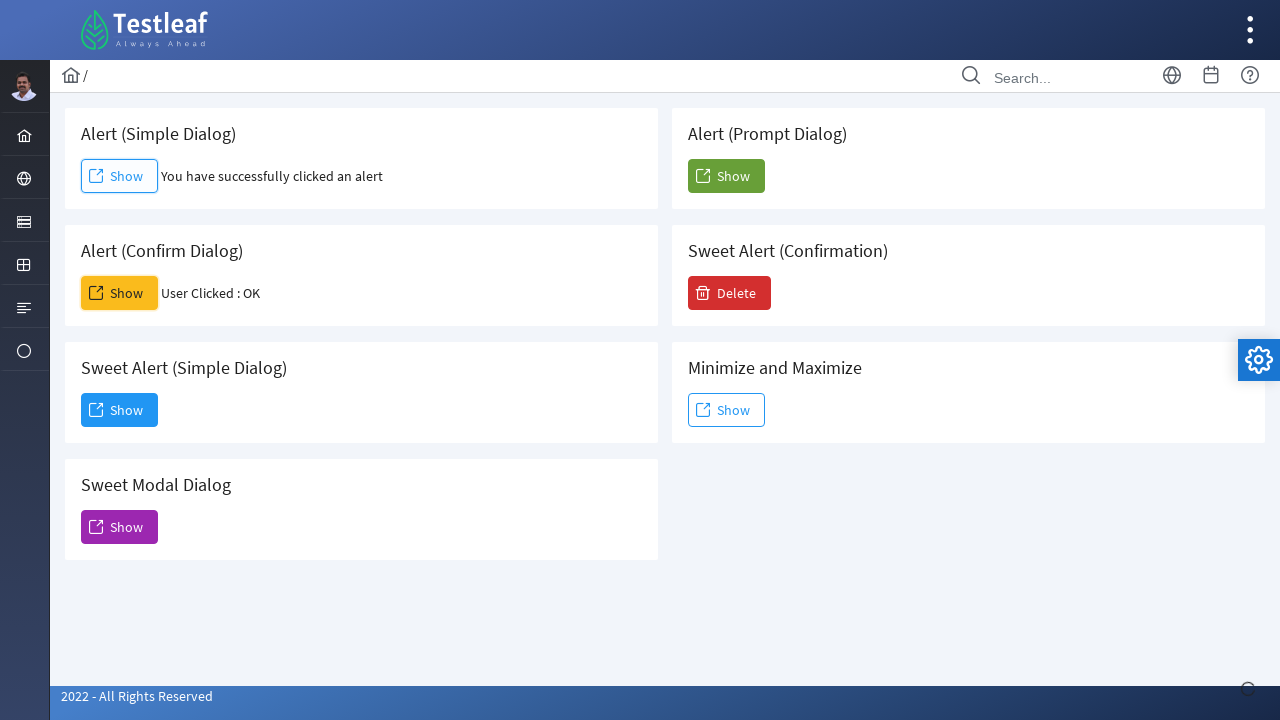

Set up dialog handler to dismiss confirm dialog
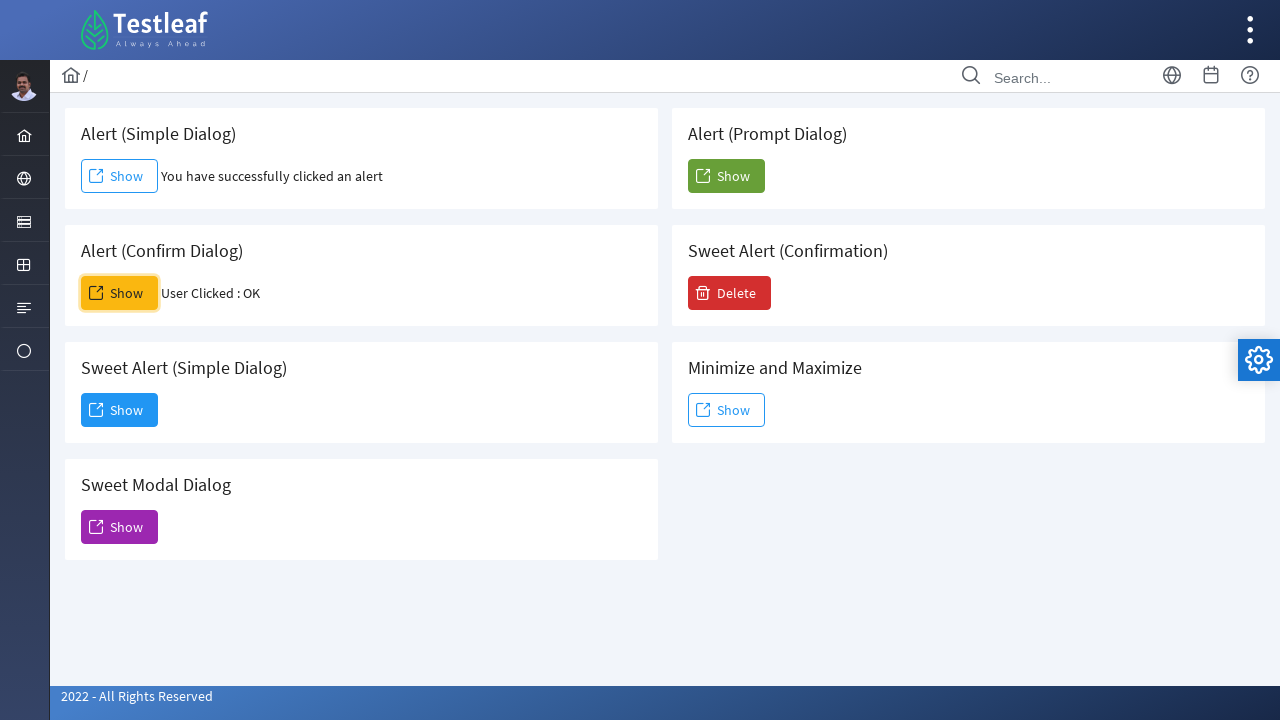

Retrieved confirm dialog result text
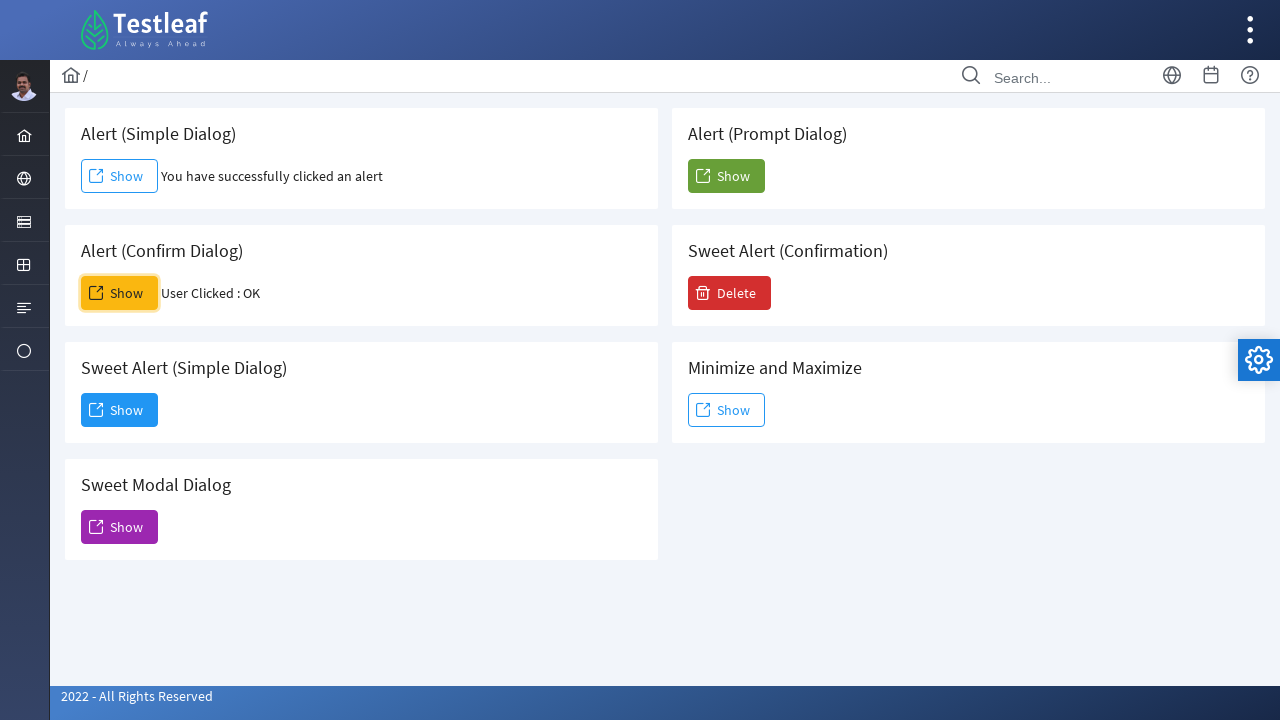

Clicked Show button for sweet alert at (120, 410) on xpath=(//span[text()='Show'])[3]
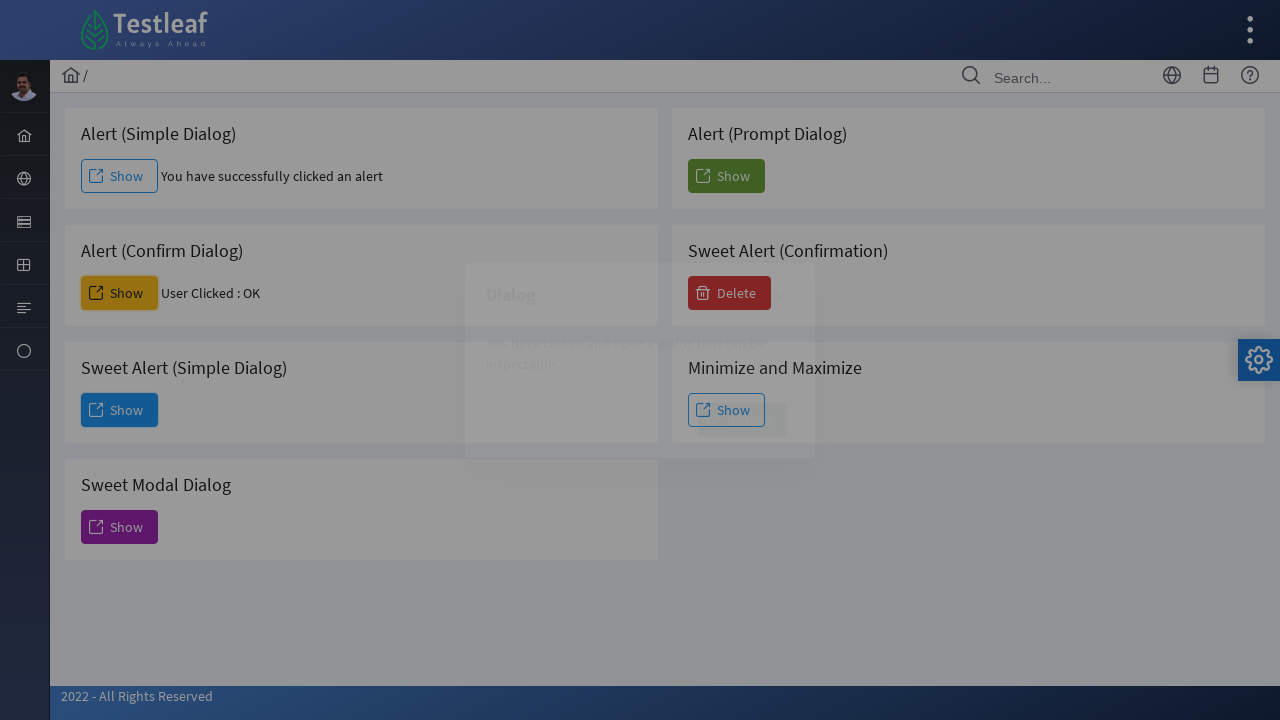

Clicked Dismiss button on sweet alert at (742, 420) on xpath=//span[text()='Dismiss']
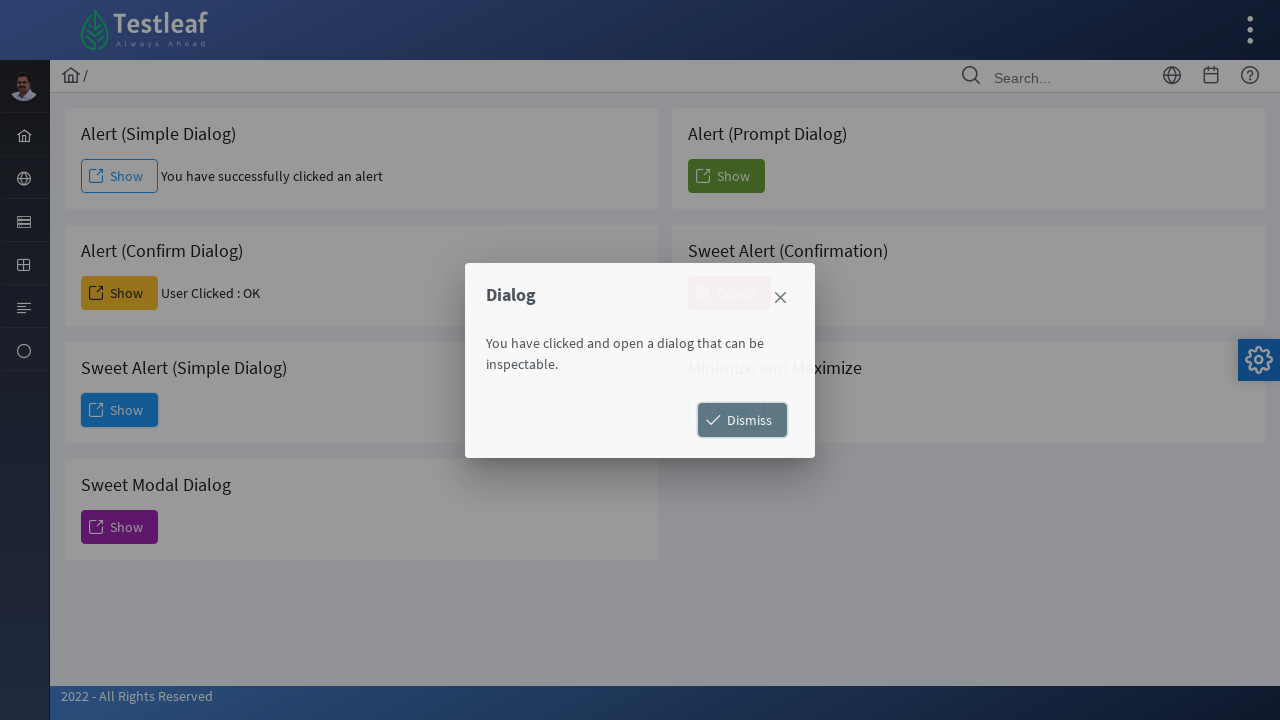

Clicked Show button for sweet alert modal at (120, 527) on xpath=(//span[text()='Show'])[4]
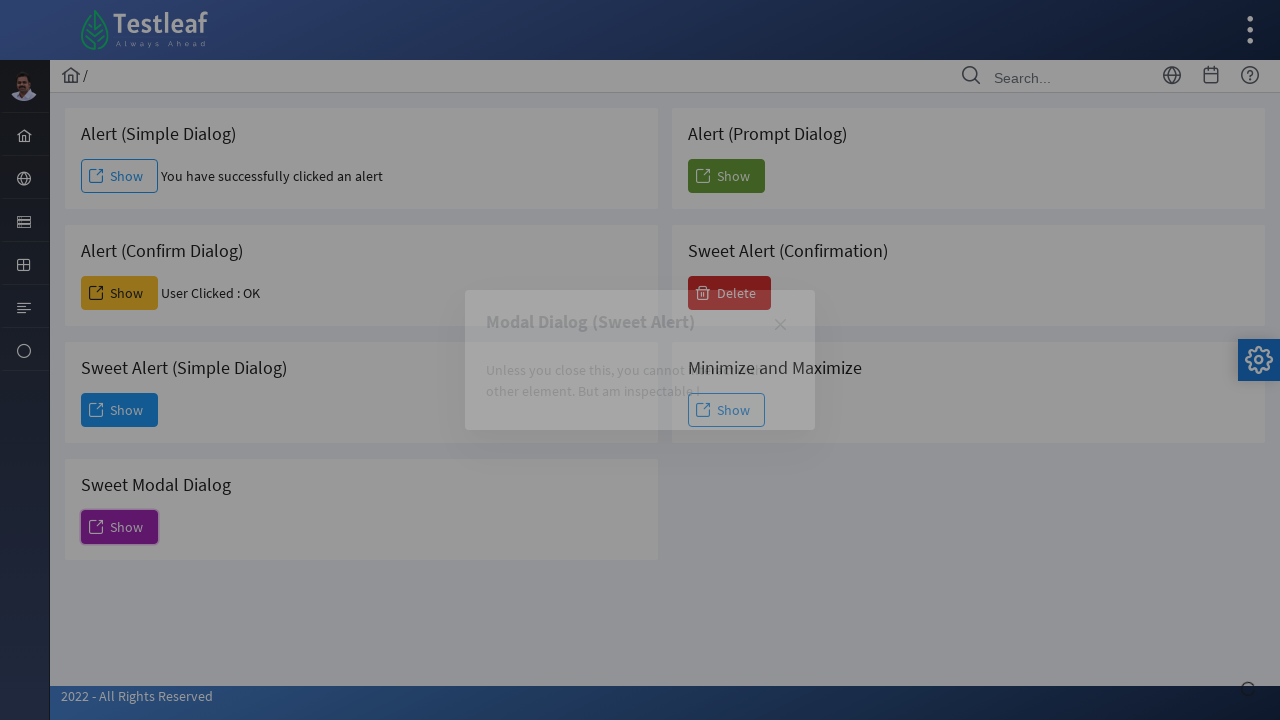

Clicked button on sweet alert modal at (780, 325) on xpath=(//a[@role='button'])[2]
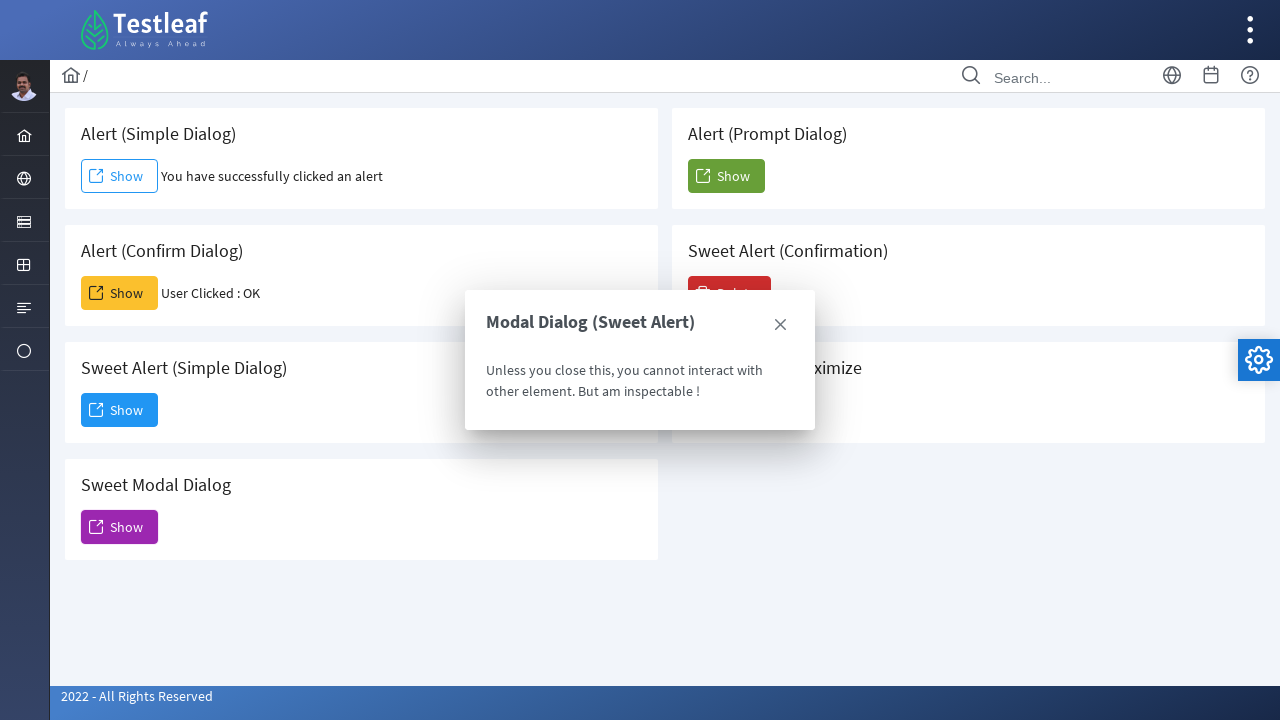

Clicked close button on sweet alert modal at (780, 325) on xpath=(//span[@class='ui-icon ui-icon-closethick'])[2]
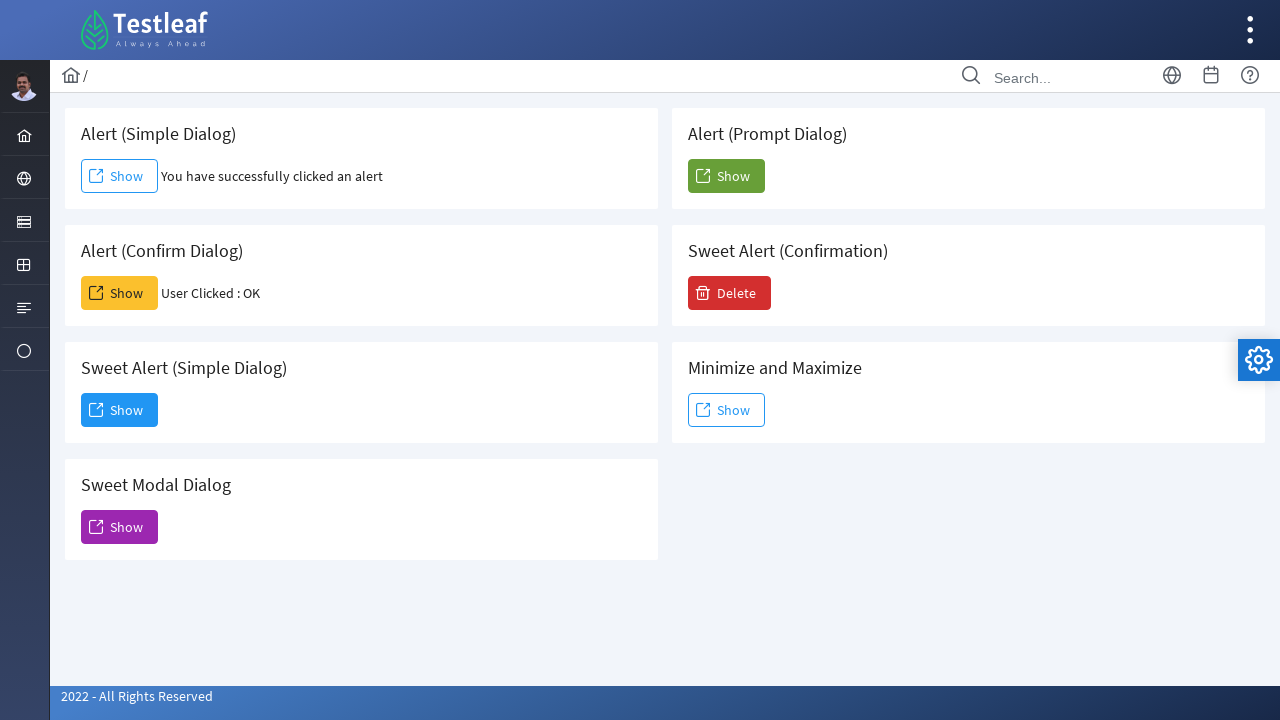

Clicked button to open prompt dialog at (726, 176) on xpath=(//span[@class='ui-button-text ui-c'])[6]
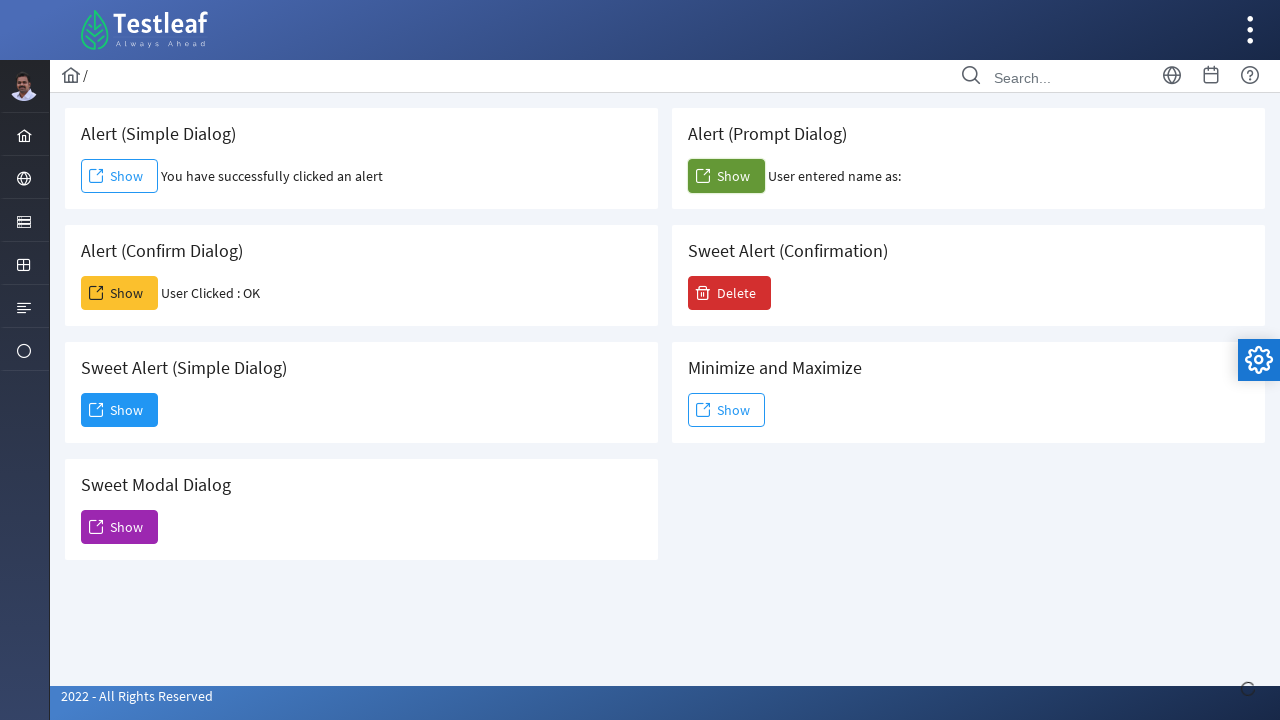

Set up dialog handler to accept prompt with text 'Venkatesh'
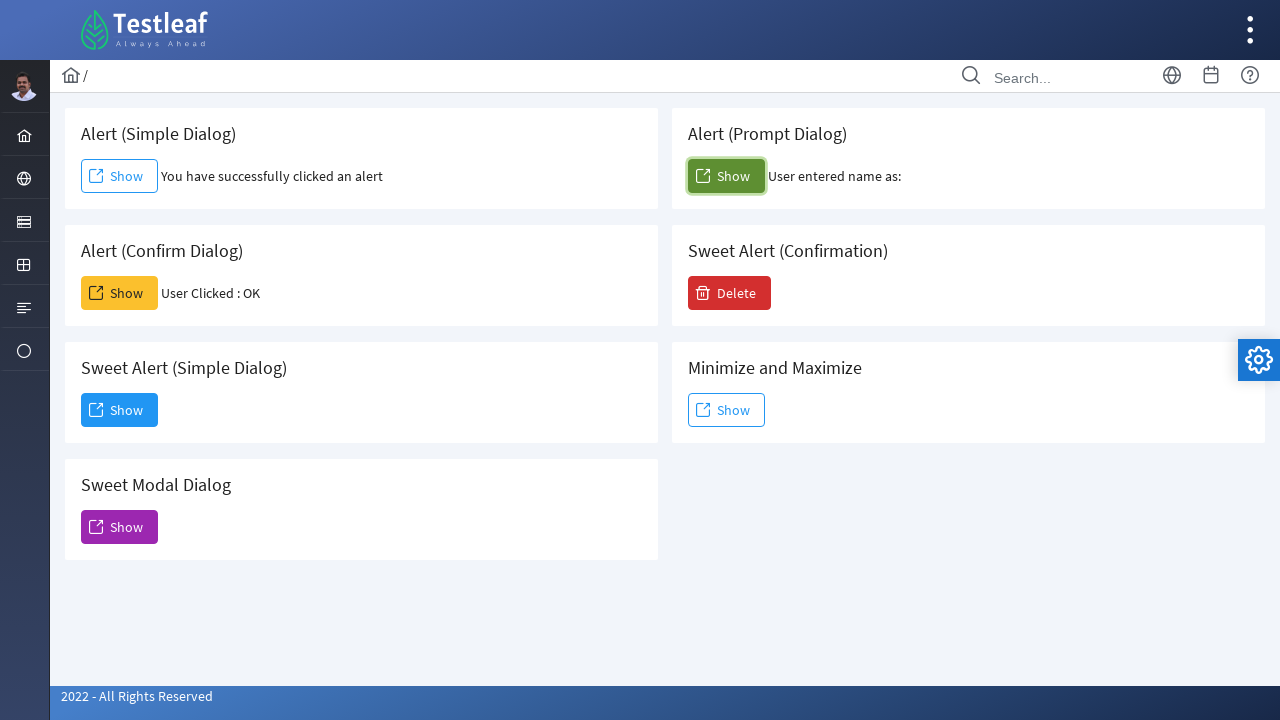

Retrieved prompt dialog result text
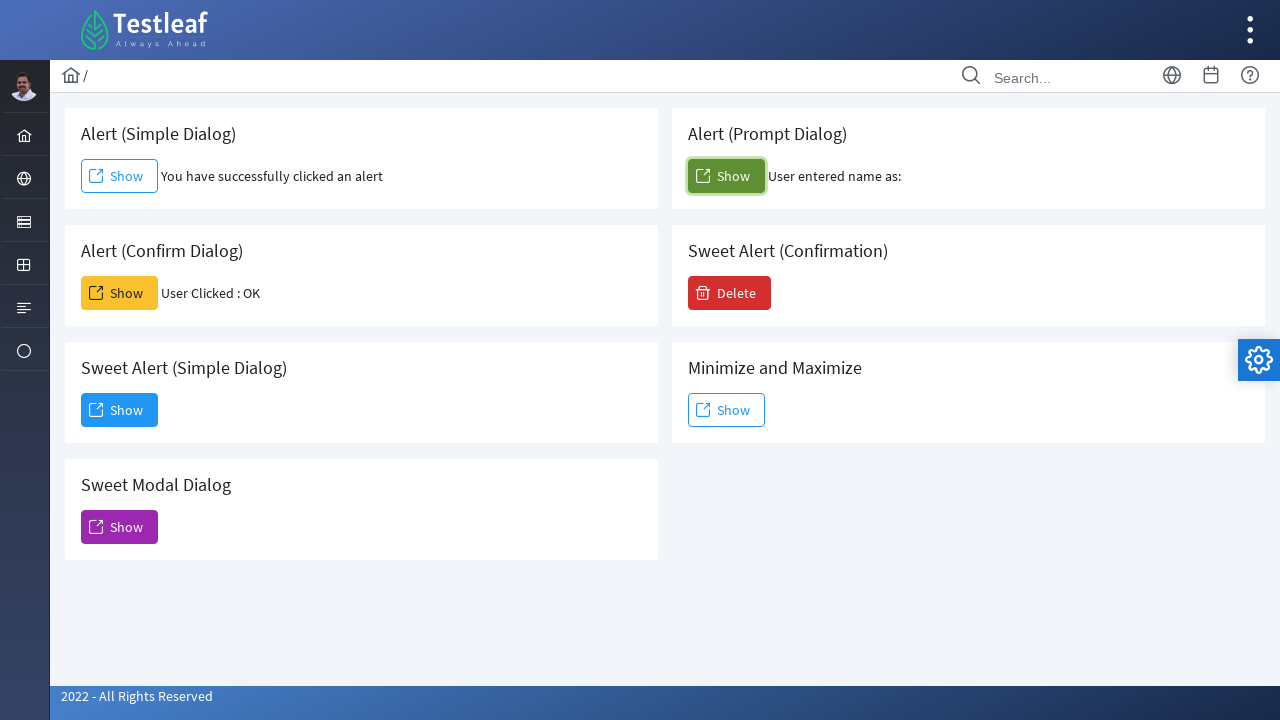

Clicked Delete button to trigger confirmation at (730, 293) on xpath=//span[text()='Delete']
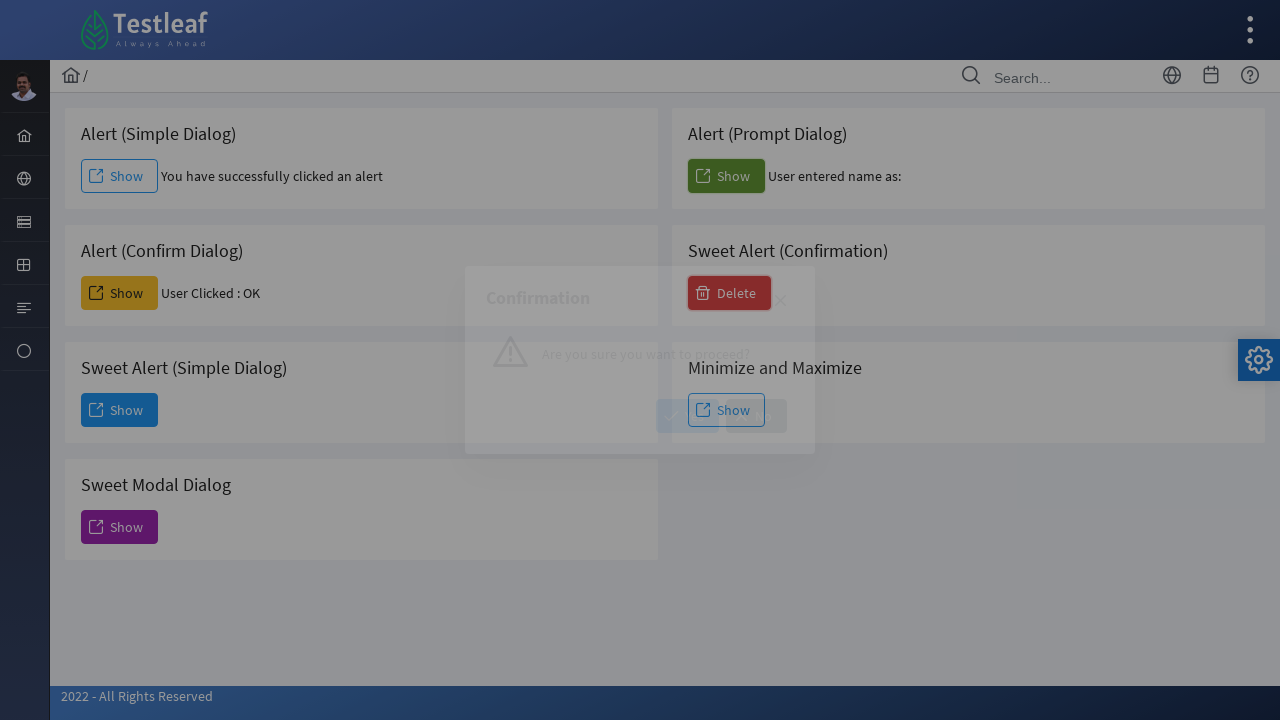

Clicked Yes button to confirm deletion at (688, 416) on xpath=//span[text()='Yes']
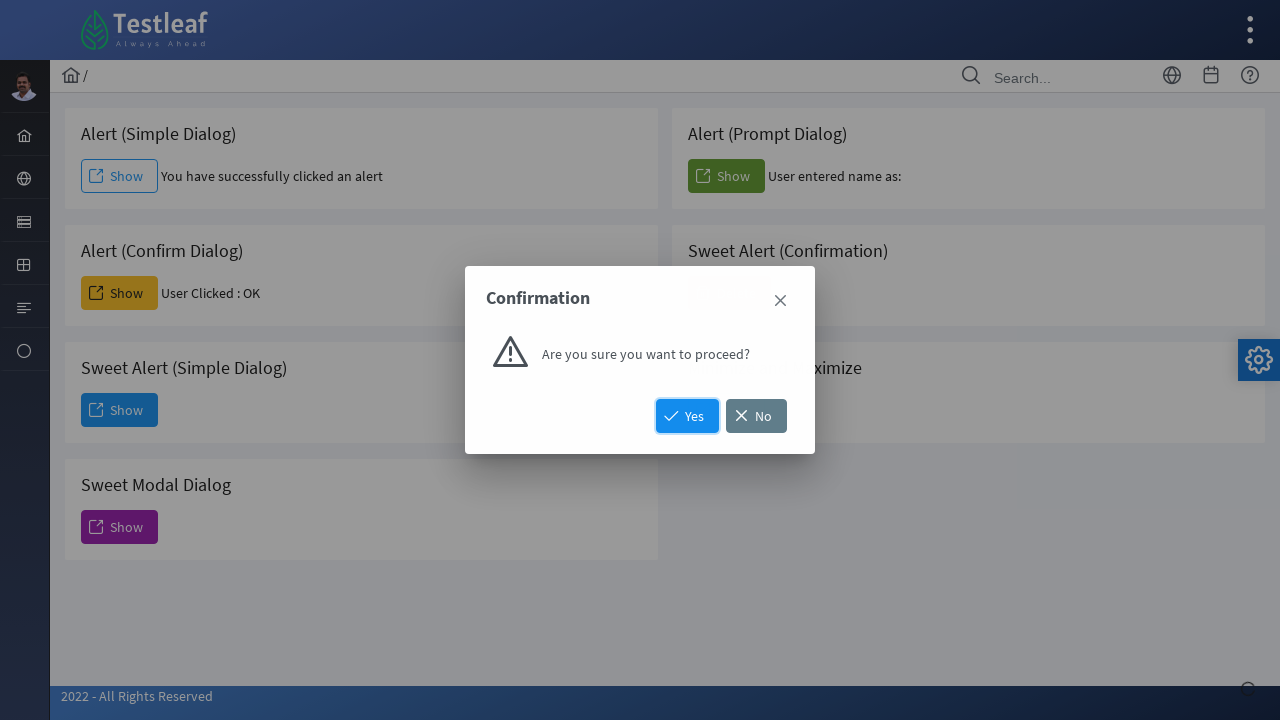

Clicked Show button for maximize/minimize modal at (726, 410) on xpath=(//span[text()='Show'])[6]
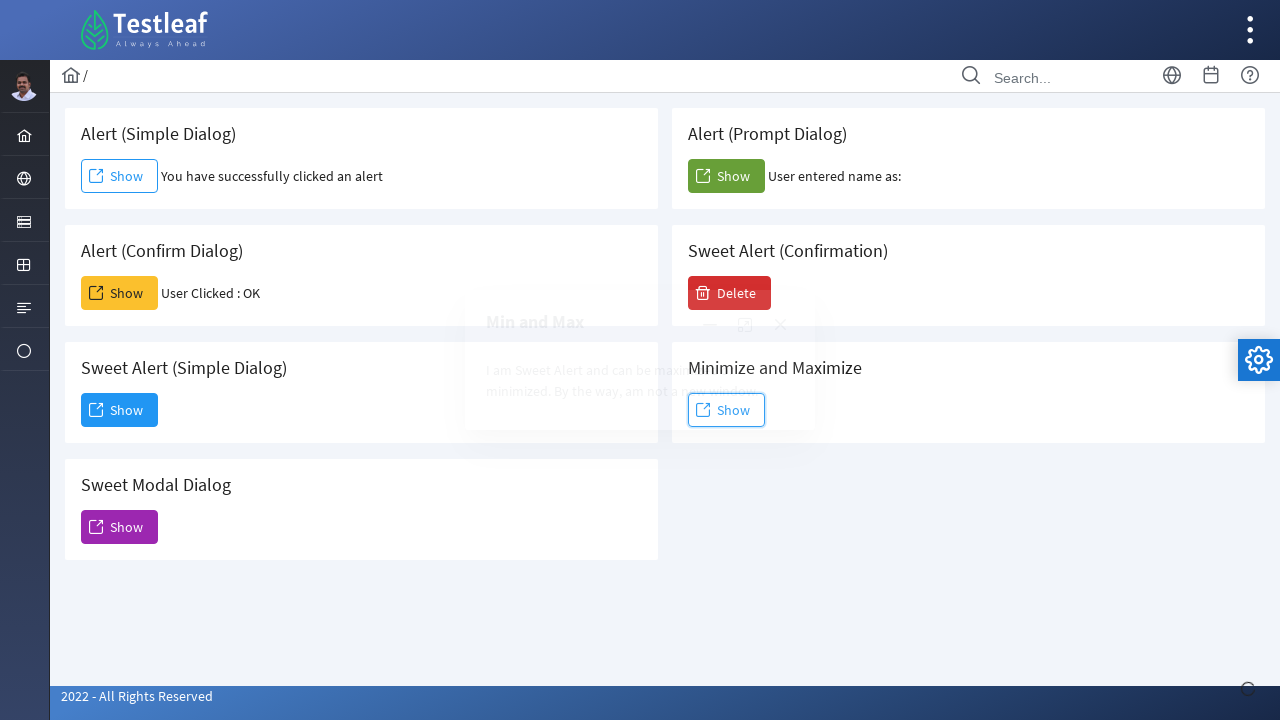

Clicked button on maximize/minimize modal at (780, 325) on xpath=(//a[@role='button'])[3]
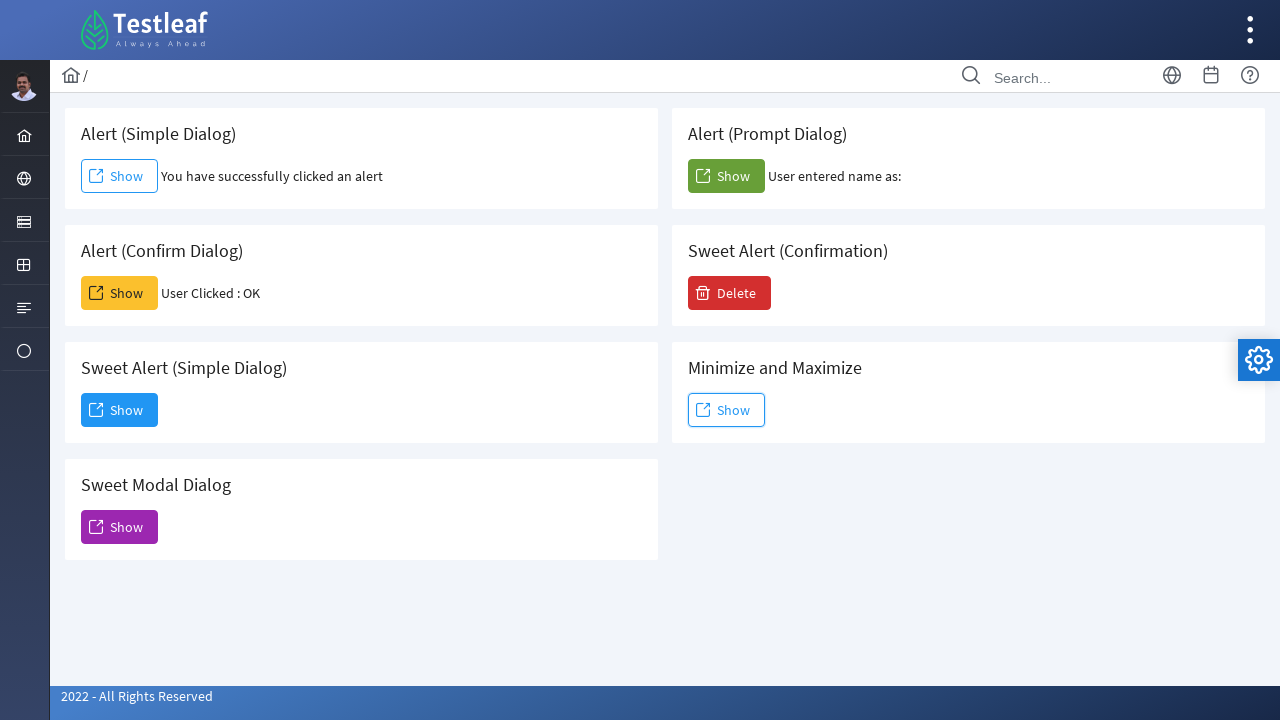

Clicked close button on maximize/minimize modal at (780, 325) on xpath=(//span[@class='ui-icon ui-icon-closethick'])[3]
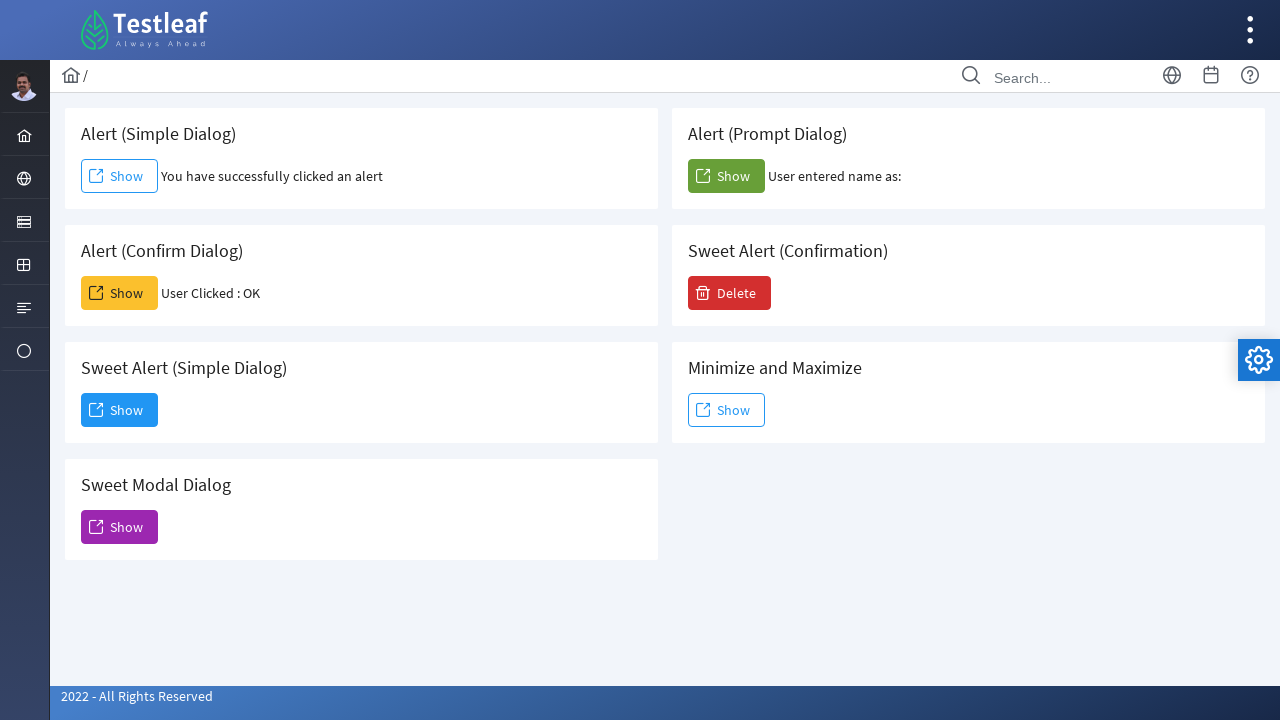

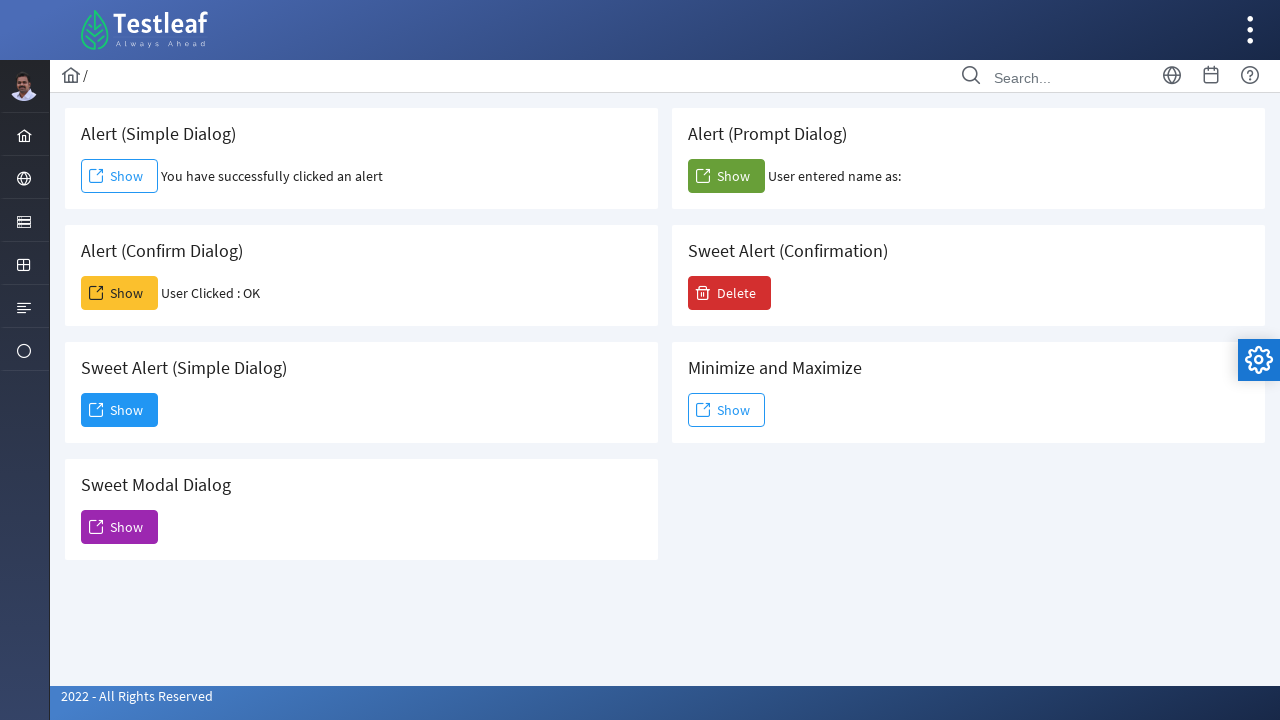